Tests that a todo item is removed when edited to an empty string

Starting URL: https://demo.playwright.dev/todomvc

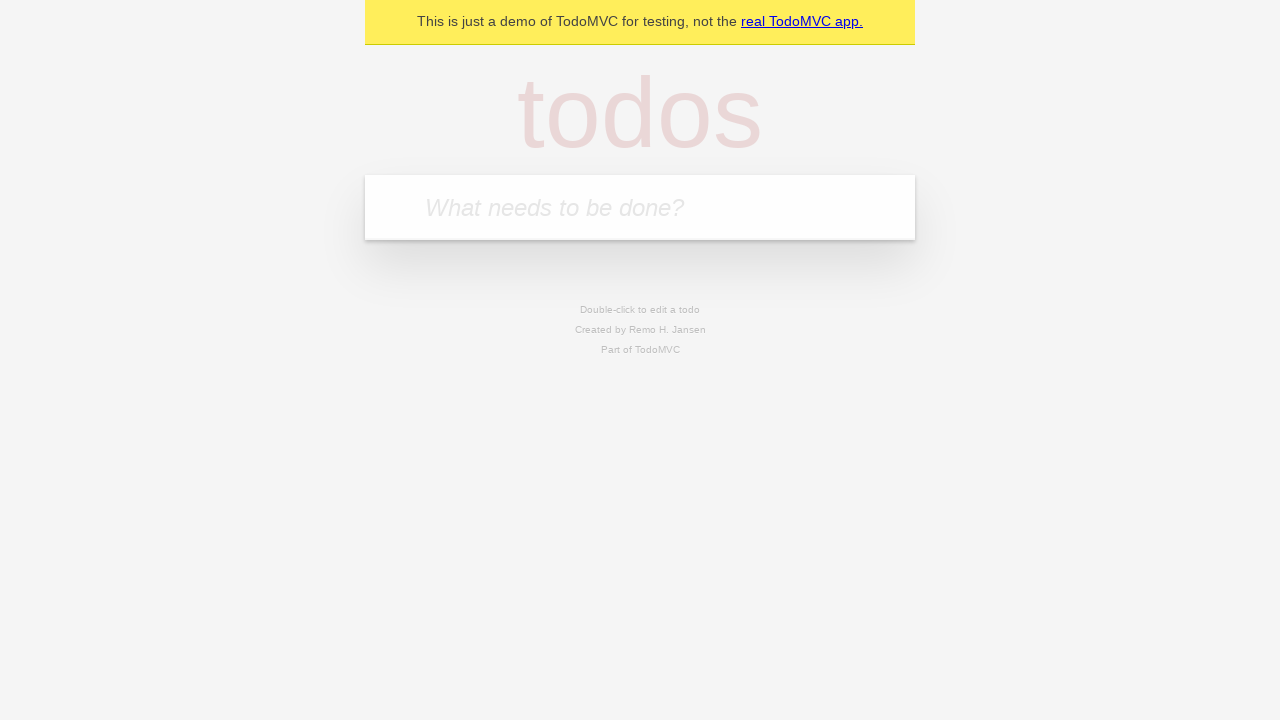

Filled todo input with 'buy some cheese' on internal:attr=[placeholder="What needs to be done?"i]
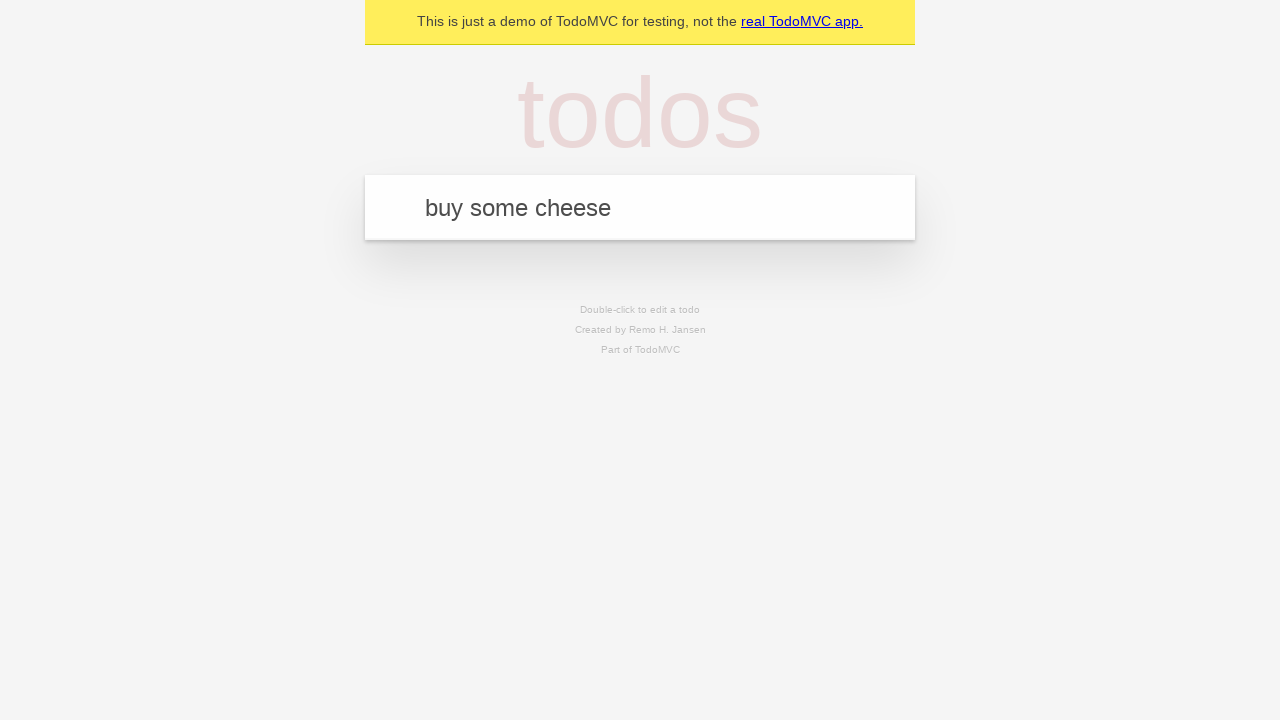

Pressed Enter to create first todo item on internal:attr=[placeholder="What needs to be done?"i]
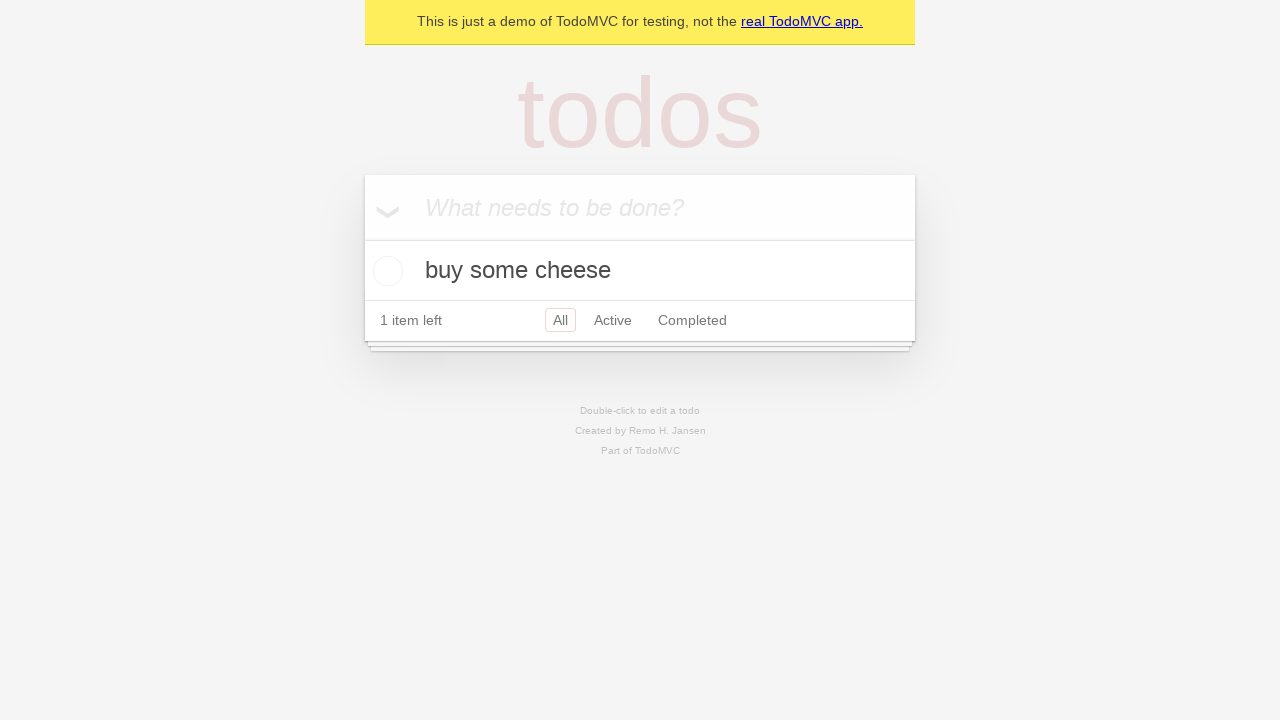

Filled todo input with 'feed the cat' on internal:attr=[placeholder="What needs to be done?"i]
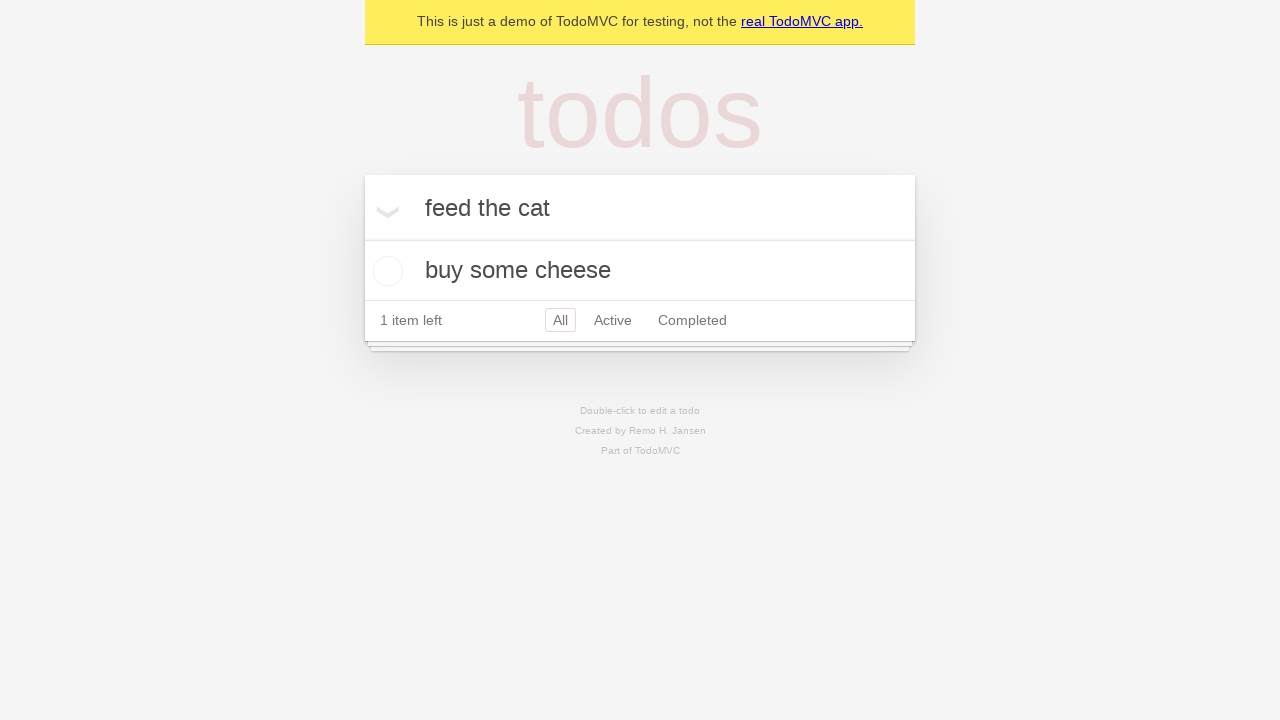

Pressed Enter to create second todo item on internal:attr=[placeholder="What needs to be done?"i]
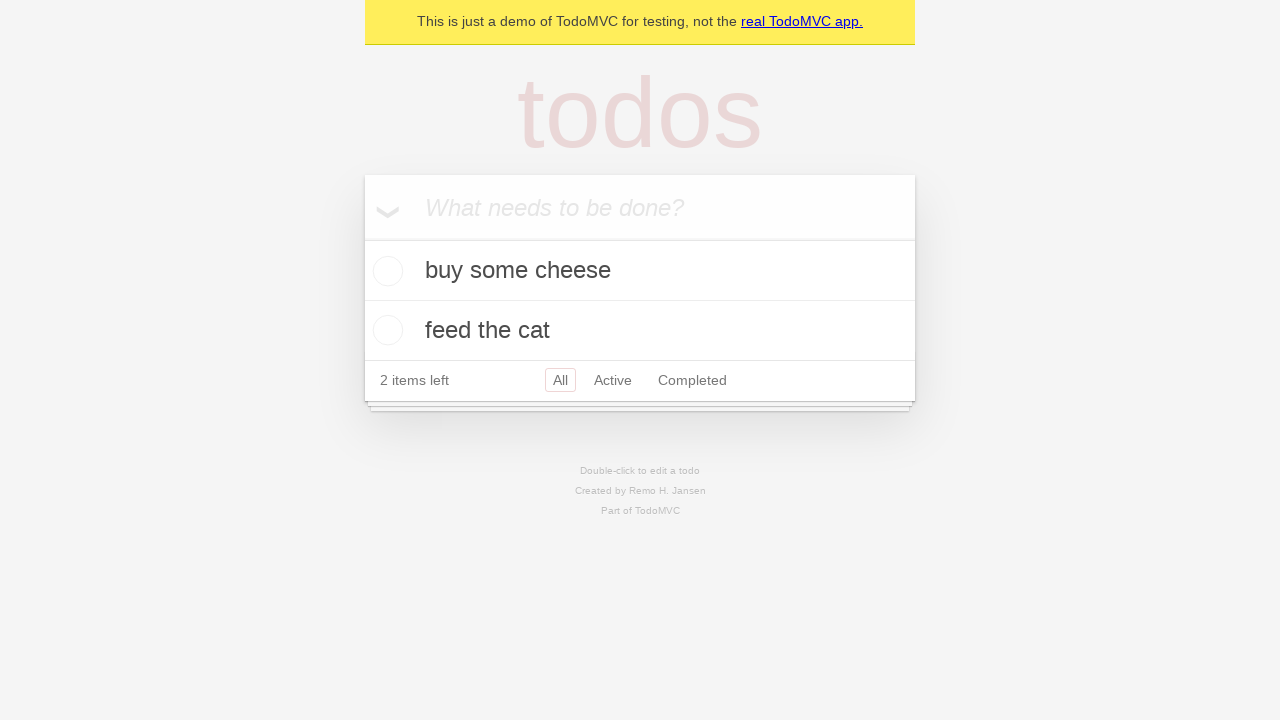

Filled todo input with 'book a doctors appointment' on internal:attr=[placeholder="What needs to be done?"i]
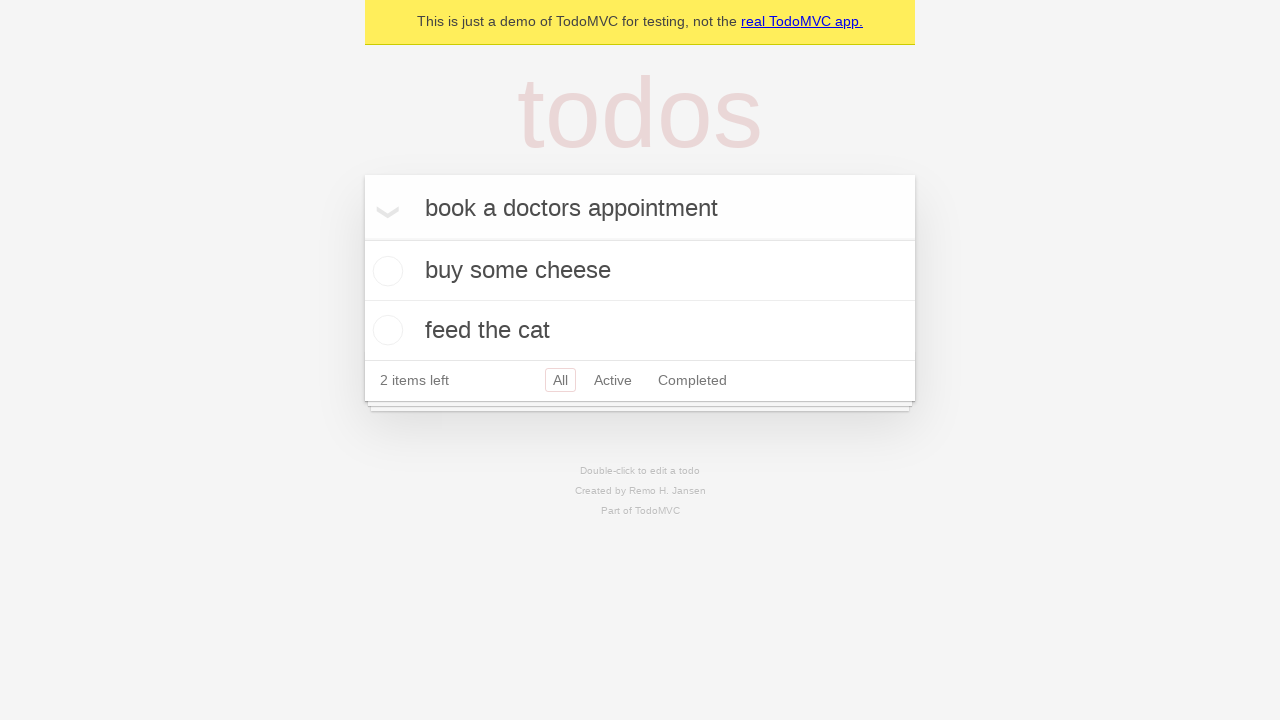

Pressed Enter to create third todo item on internal:attr=[placeholder="What needs to be done?"i]
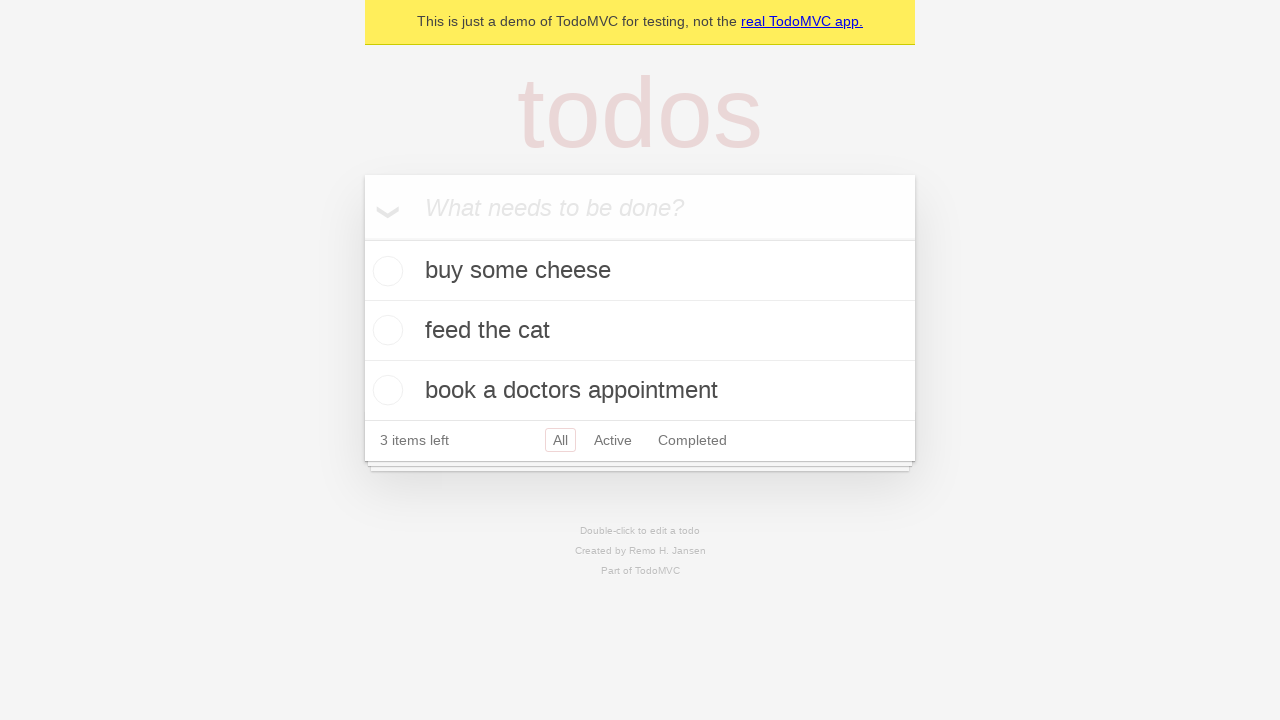

Double-clicked second todo item to enter edit mode at (640, 331) on internal:testid=[data-testid="todo-item"s] >> nth=1
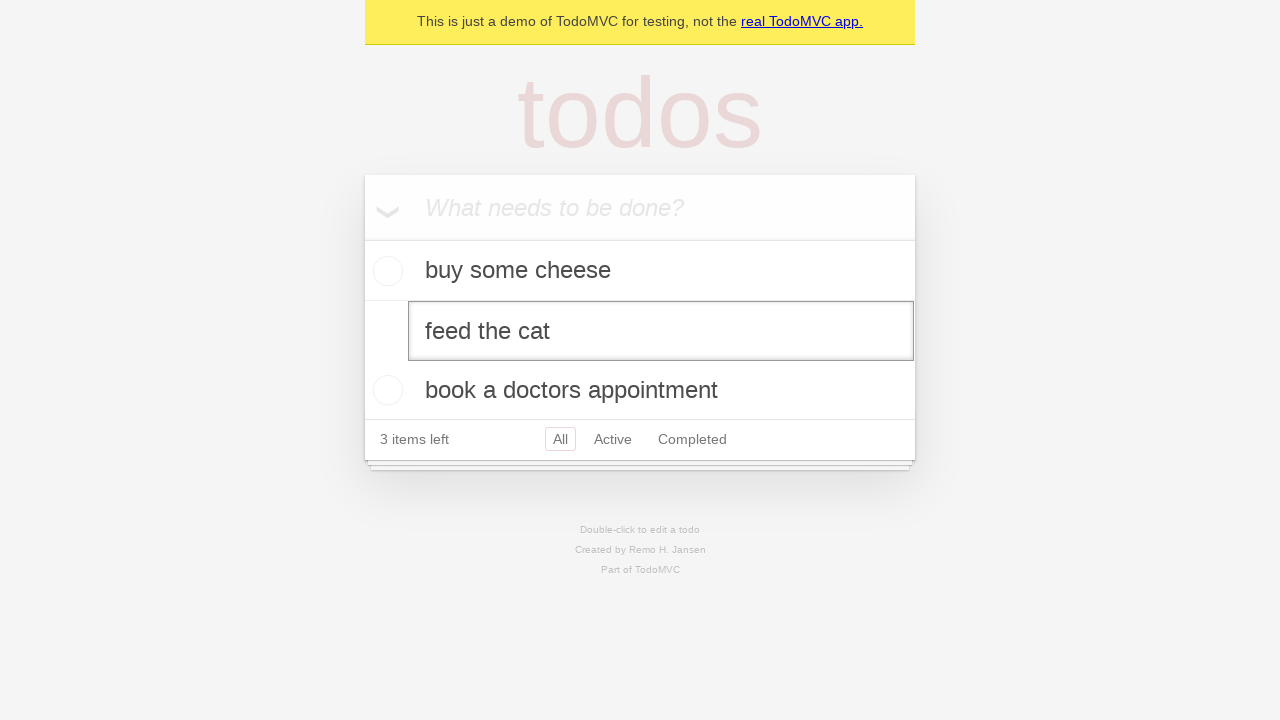

Cleared the text in the edit field on internal:testid=[data-testid="todo-item"s] >> nth=1 >> internal:role=textbox[nam
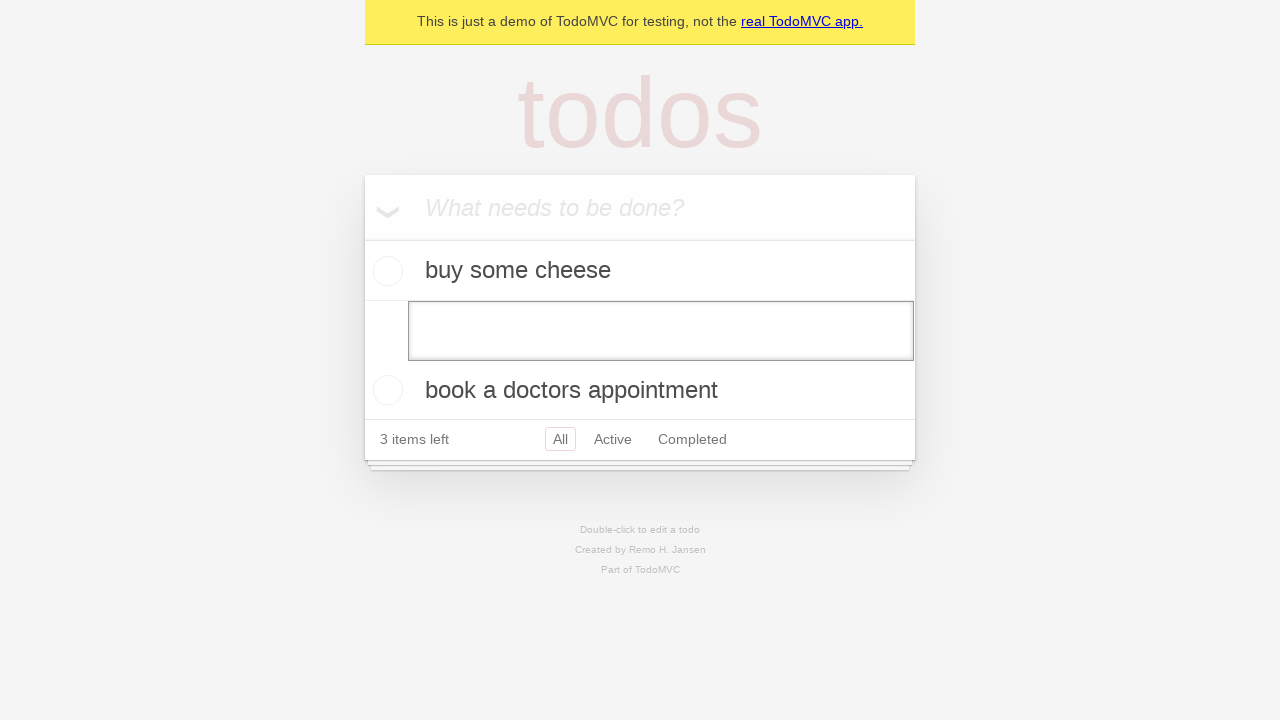

Pressed Enter to confirm empty text and remove todo item on internal:testid=[data-testid="todo-item"s] >> nth=1 >> internal:role=textbox[nam
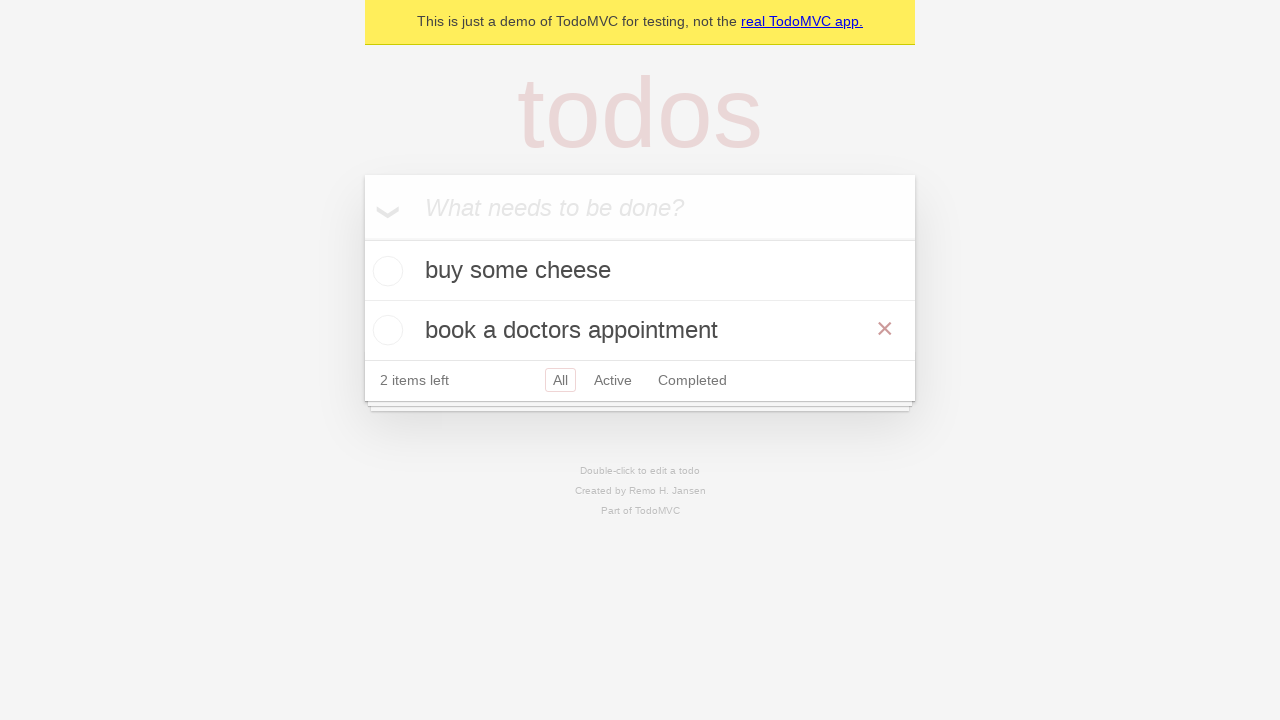

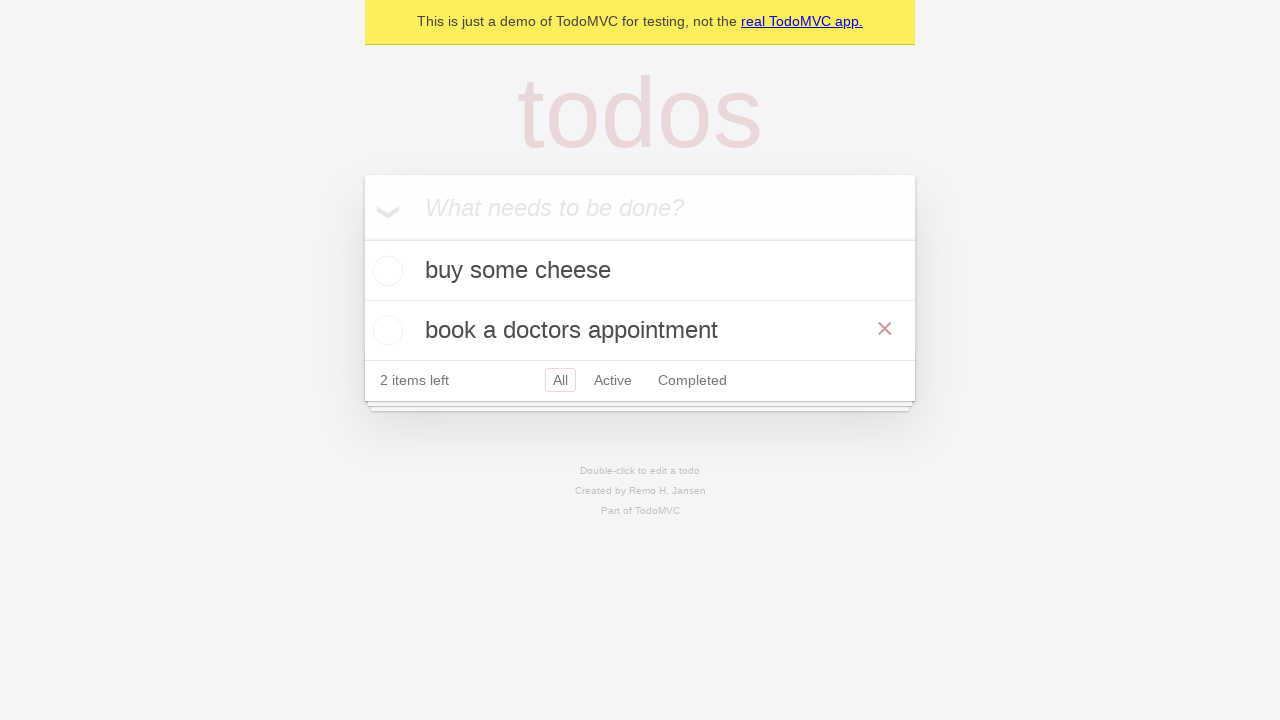